Tests a signup form by filling in first name, last name, and email fields, then submitting the form.

Starting URL: https://secure-retreat-92358.herokuapp.com/

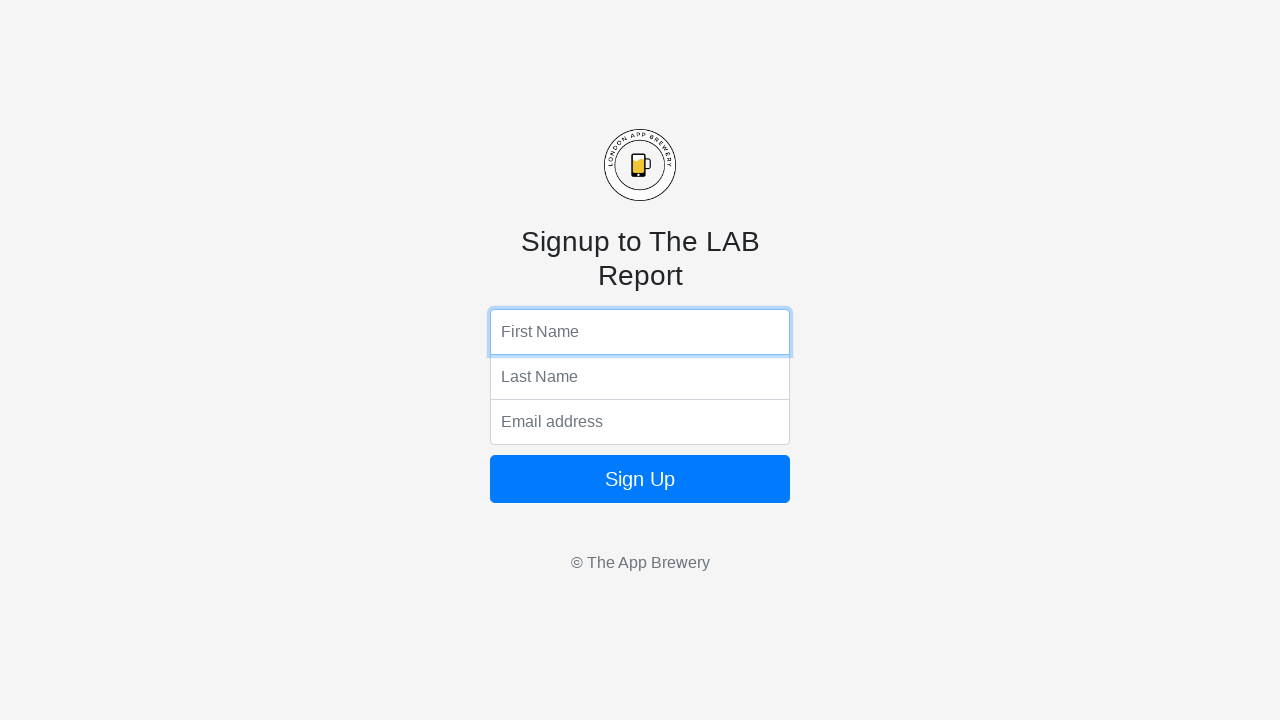

Filled first name field with 'Sherbert' on input[name='fName']
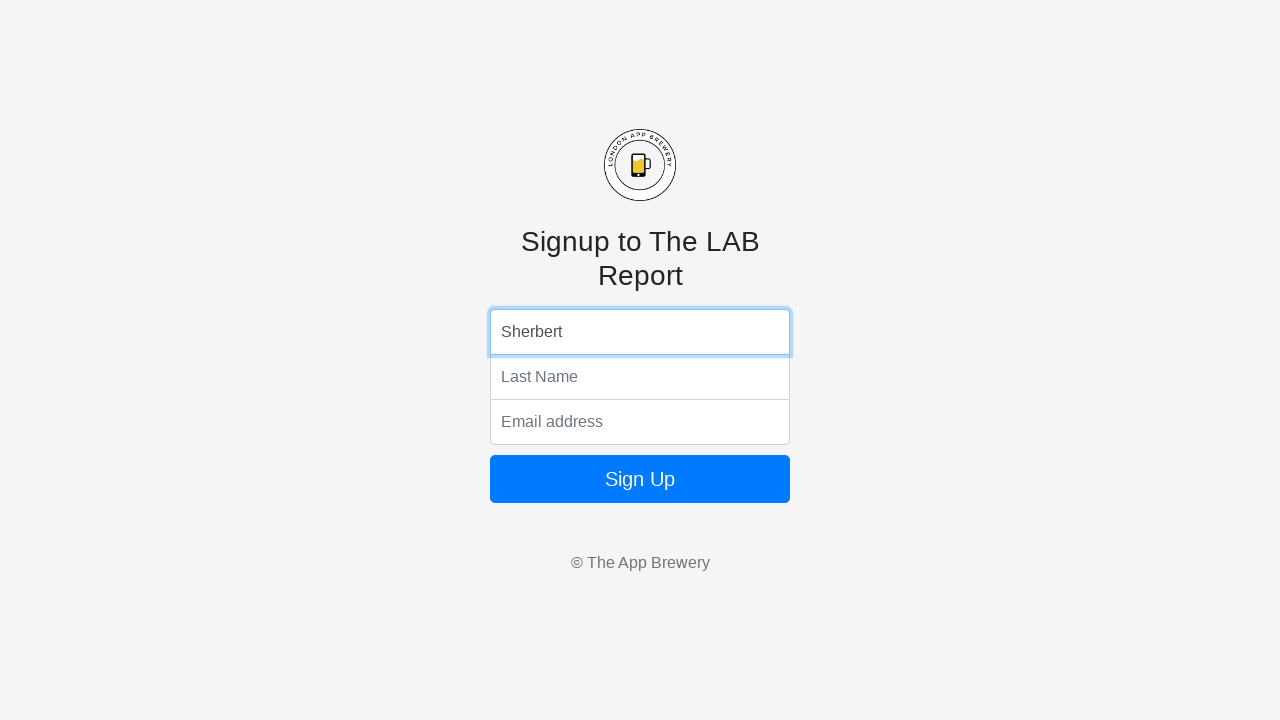

Filled last name field with 'Ilama' on input[name='lName']
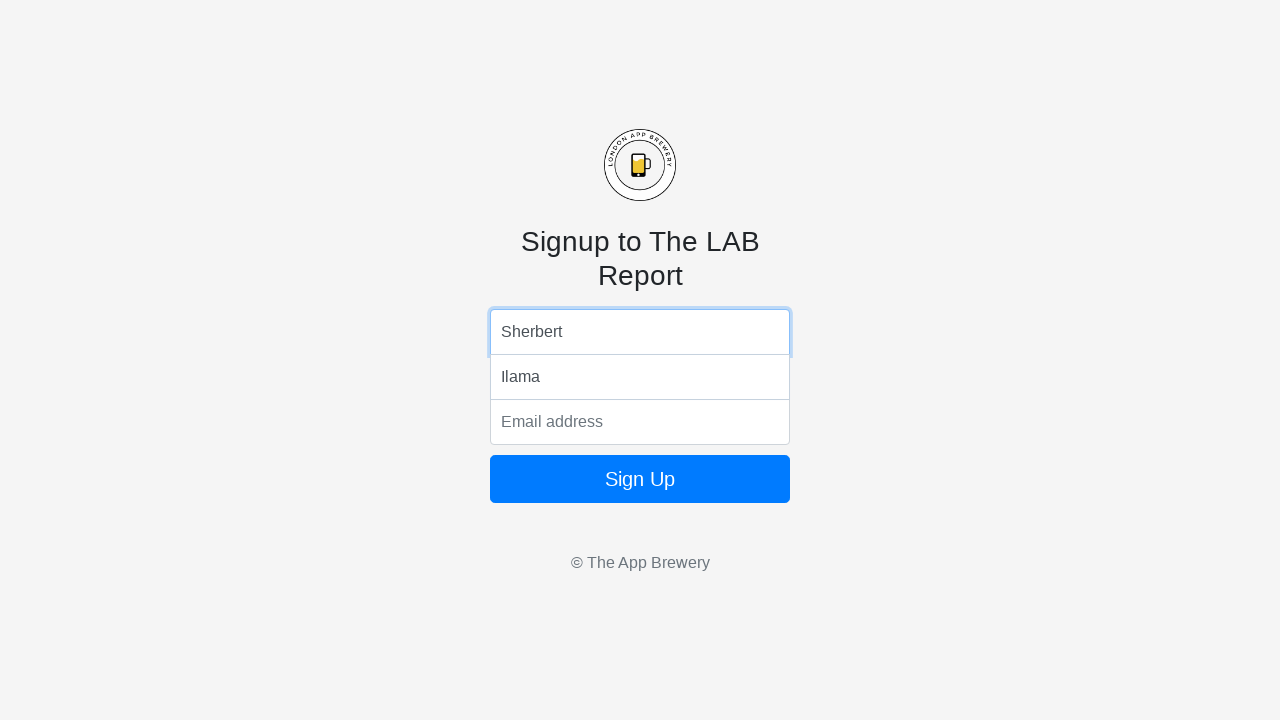

Filled email field with 'sherbert@gmail.com' on input[name='email']
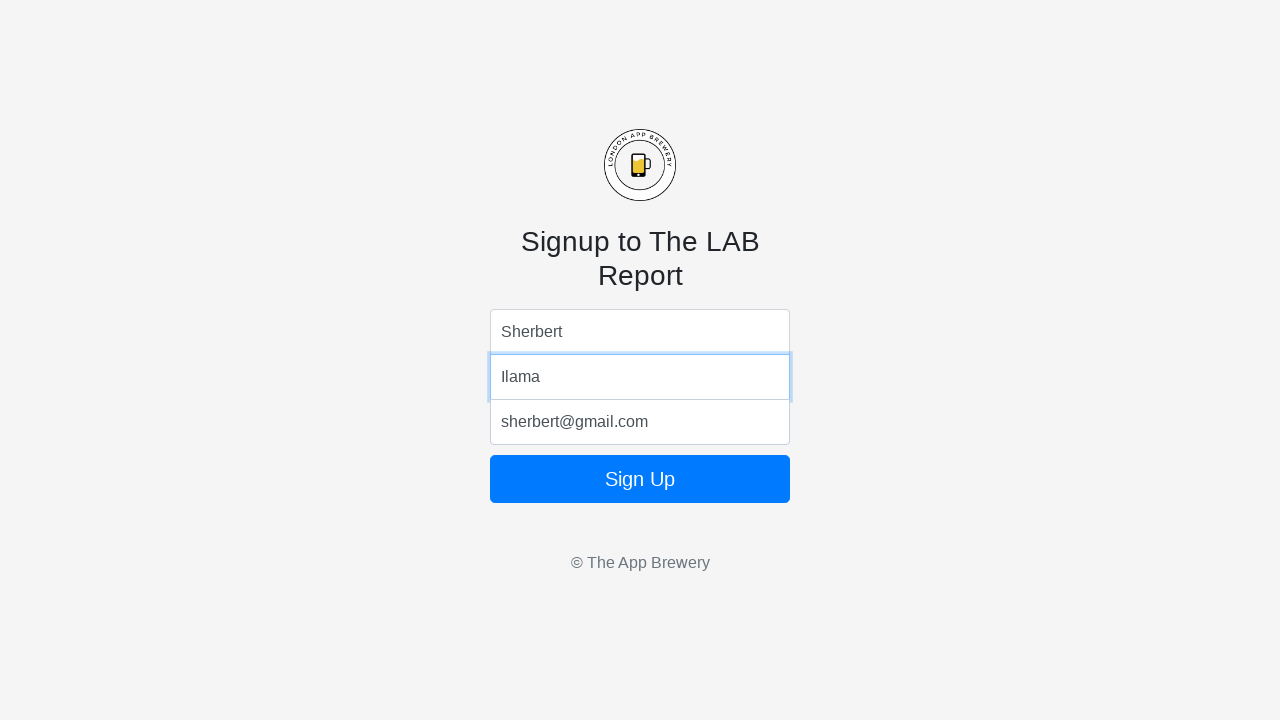

Clicked form submit button at (640, 479) on .form-signin button
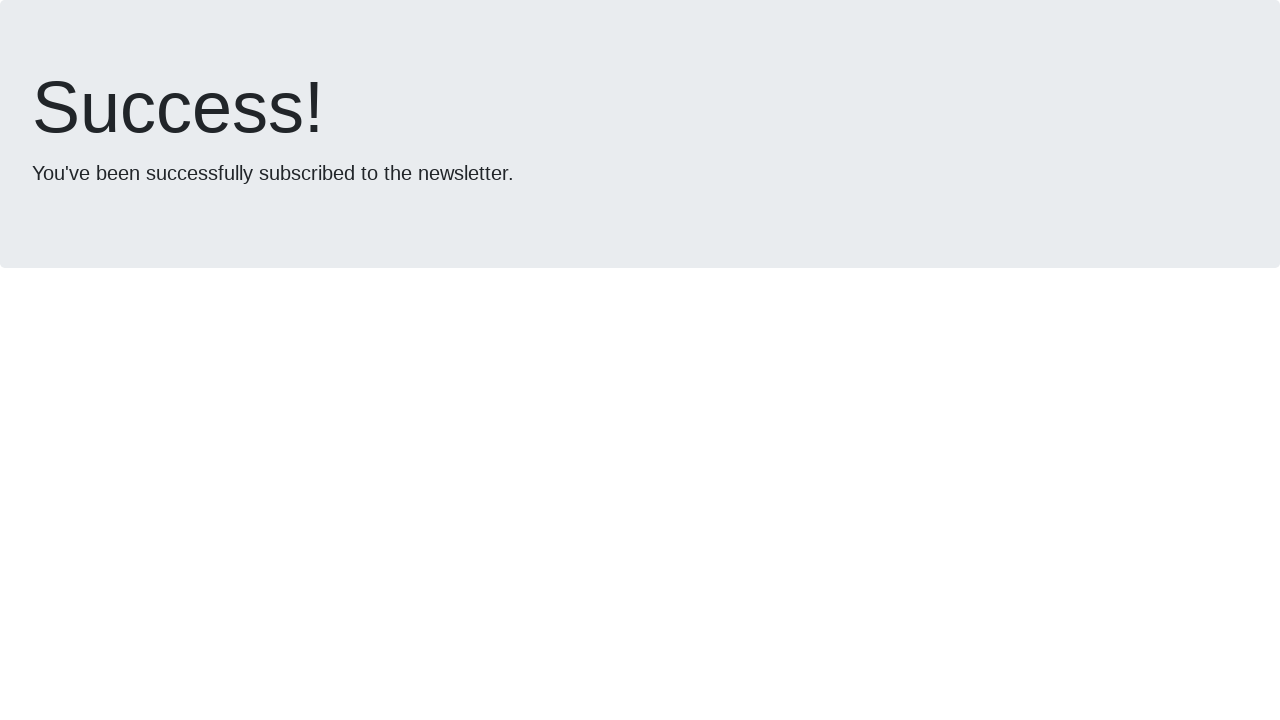

Waited 2 seconds for form submission to complete
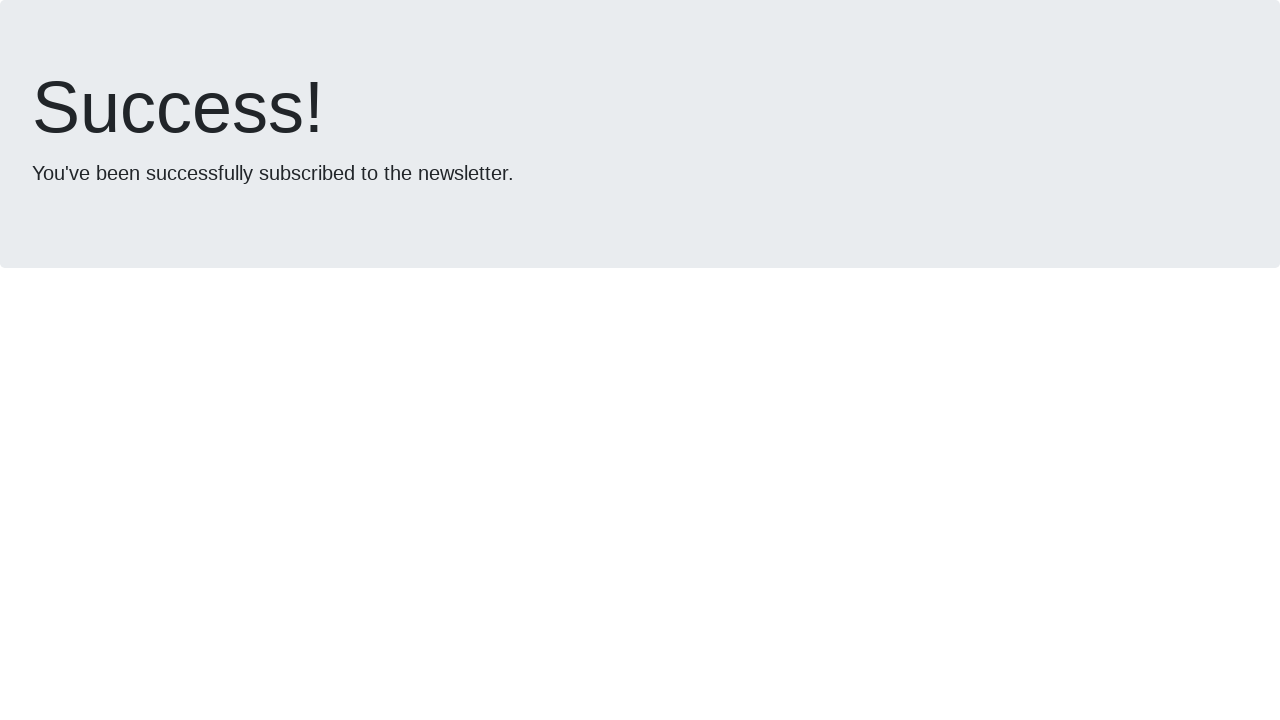

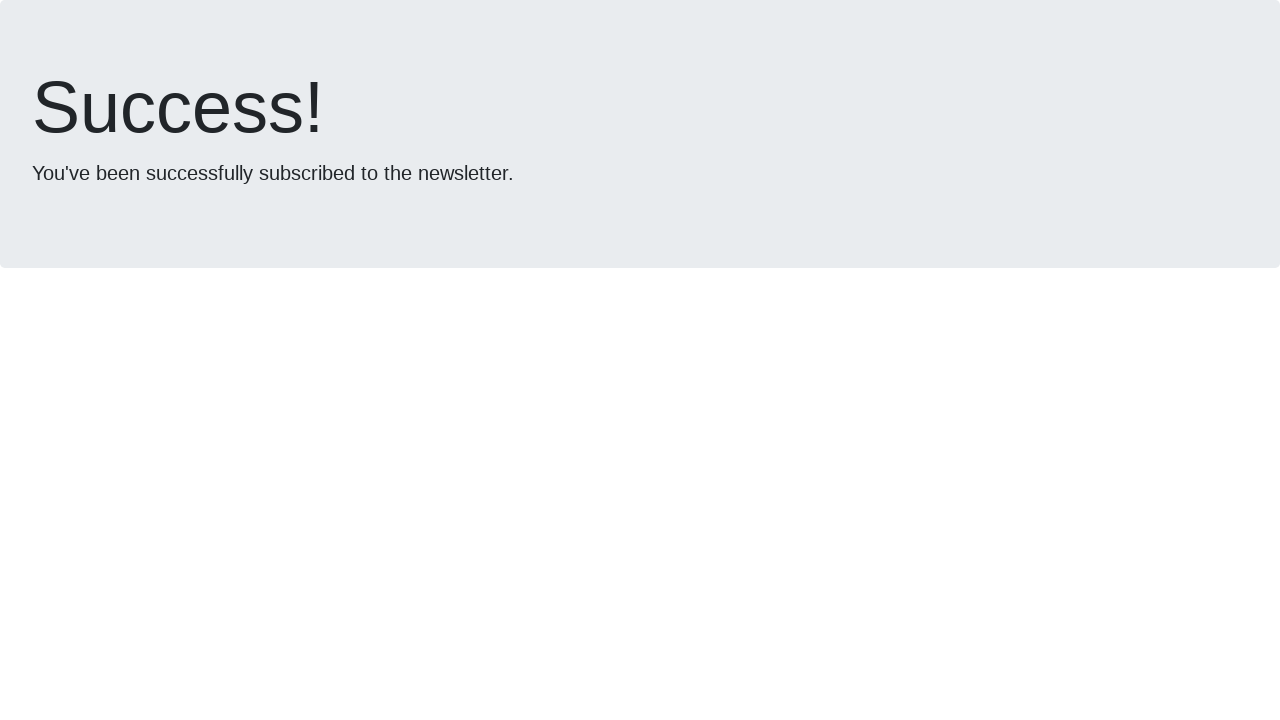